Tests filling form fields with new values including username, email, phone, comments, and selecting a country from dropdown.

Starting URL: https://osstep.github.io/assertion_tohavevalue

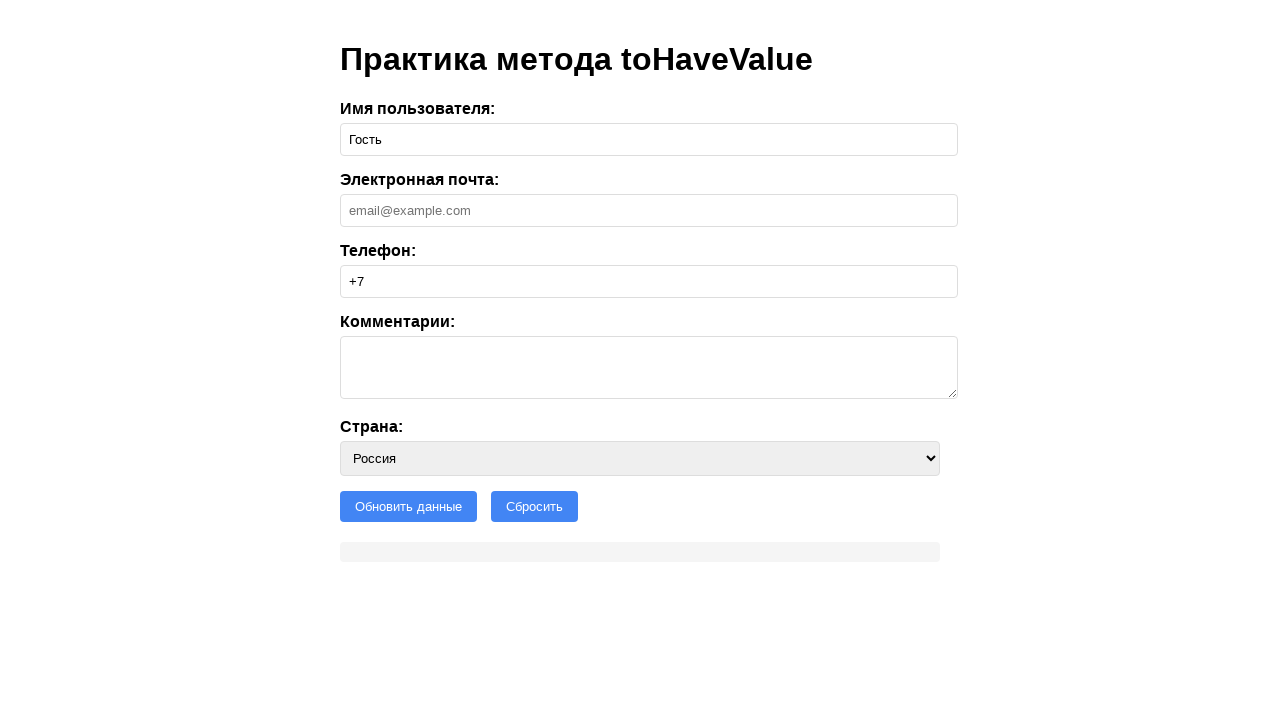

Filled username field with 'Алексей' on internal:label="\u0418\u043c\u044f \u043f\u043e\u043b\u044c\u0437\u043e\u0432\u0
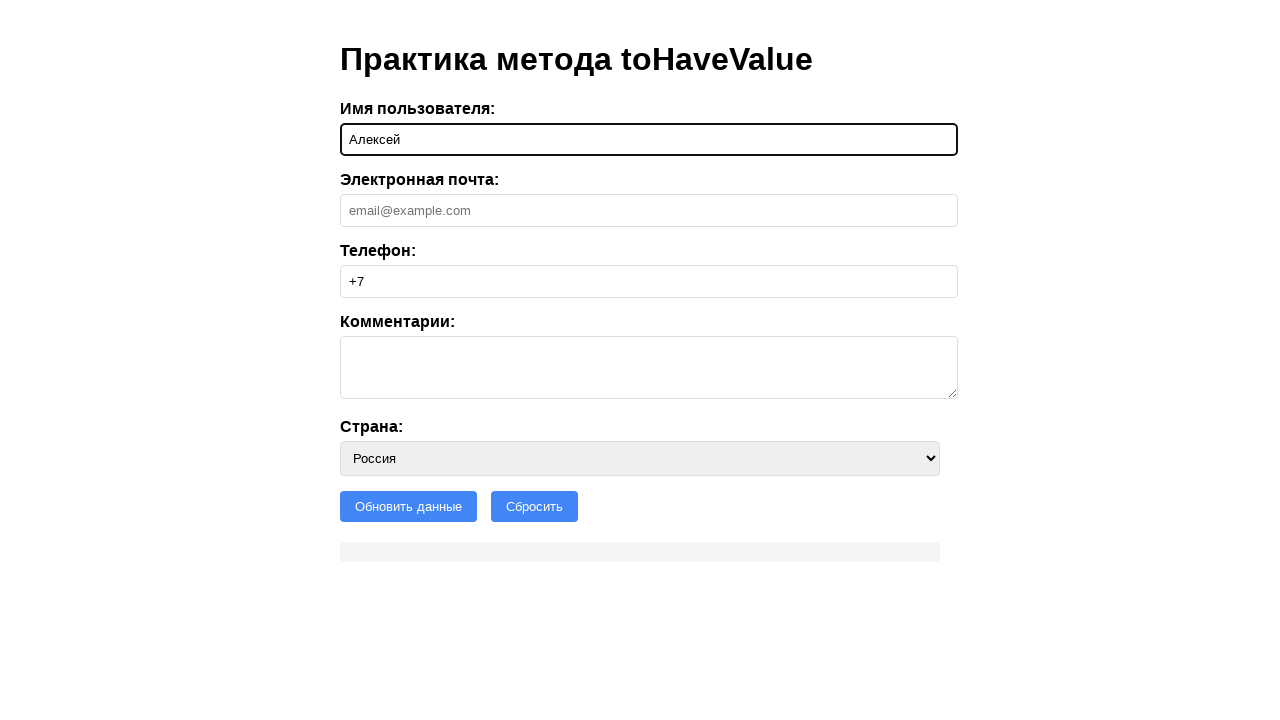

Filled email field with 'alex@example.com' on internal:label="\u042d\u043b\u0435\u043a\u0442\u0440\u043e\u043d\u043d\u0430\u04
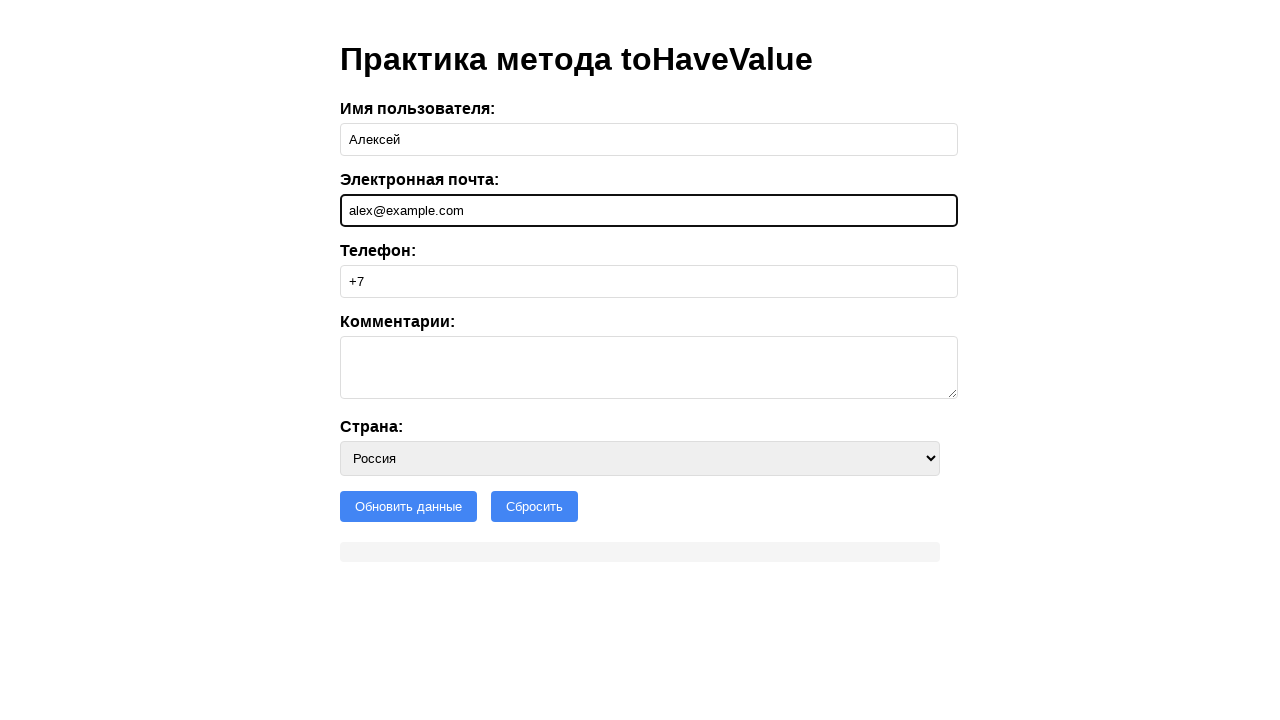

Filled phone field with '+7 (123) 456-78-90' on internal:label="\u0422\u0435\u043b\u0435\u0444\u043e\u043d"i
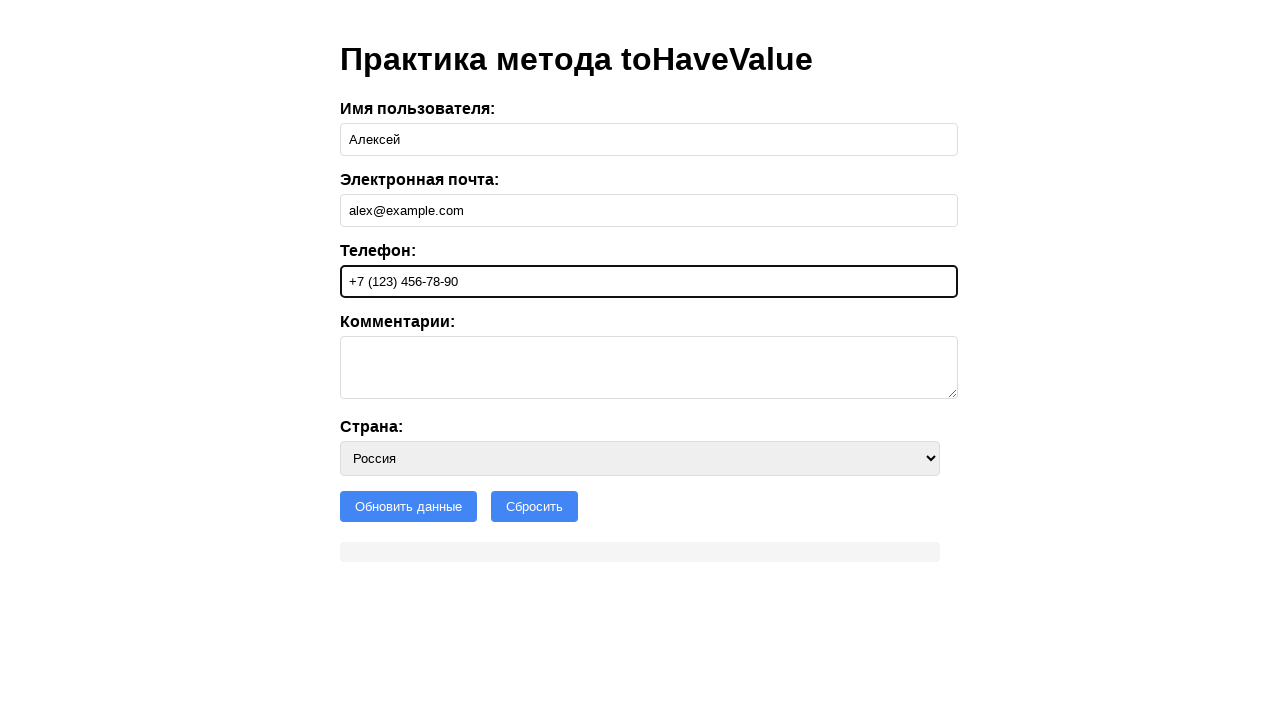

Filled comments field with 'Тестовый комментарий' on internal:label="\u041a\u043e\u043c\u043c\u0435\u043d\u0442\u0430\u0440\u0438\u04
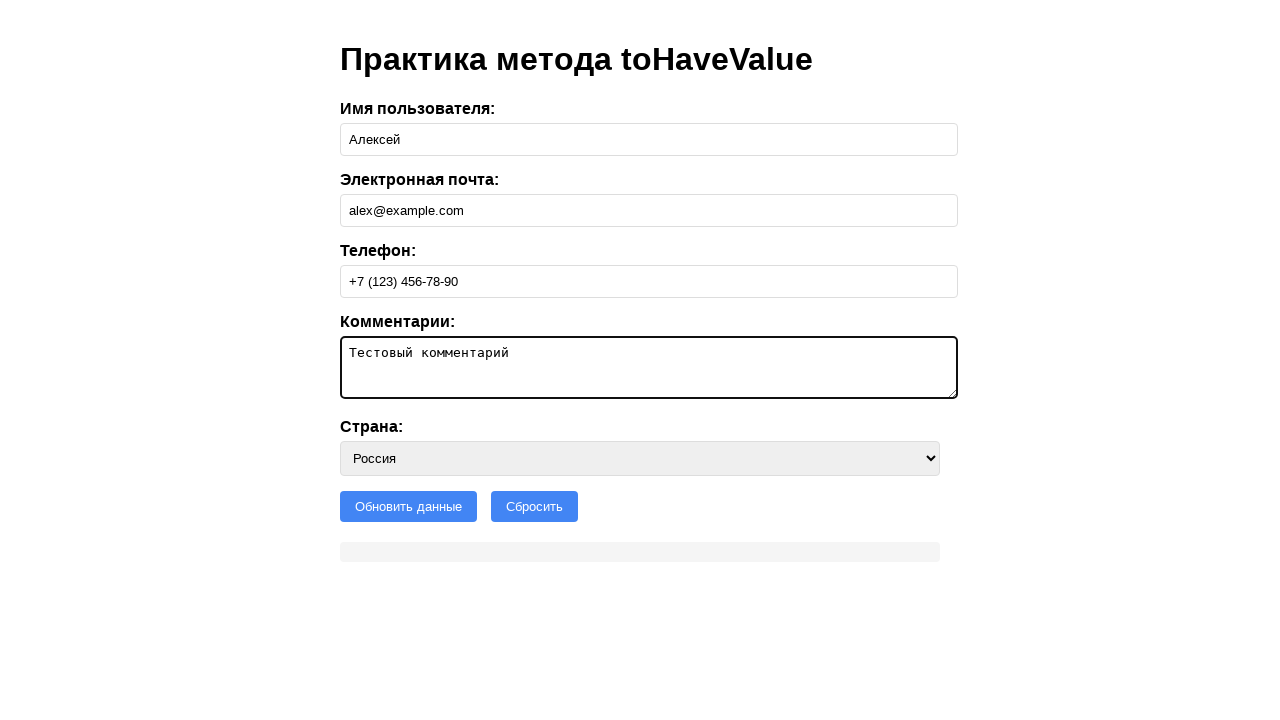

Selected Kazakhstan from country dropdown on internal:label="\u0421\u0442\u0440\u0430\u043d\u0430"i
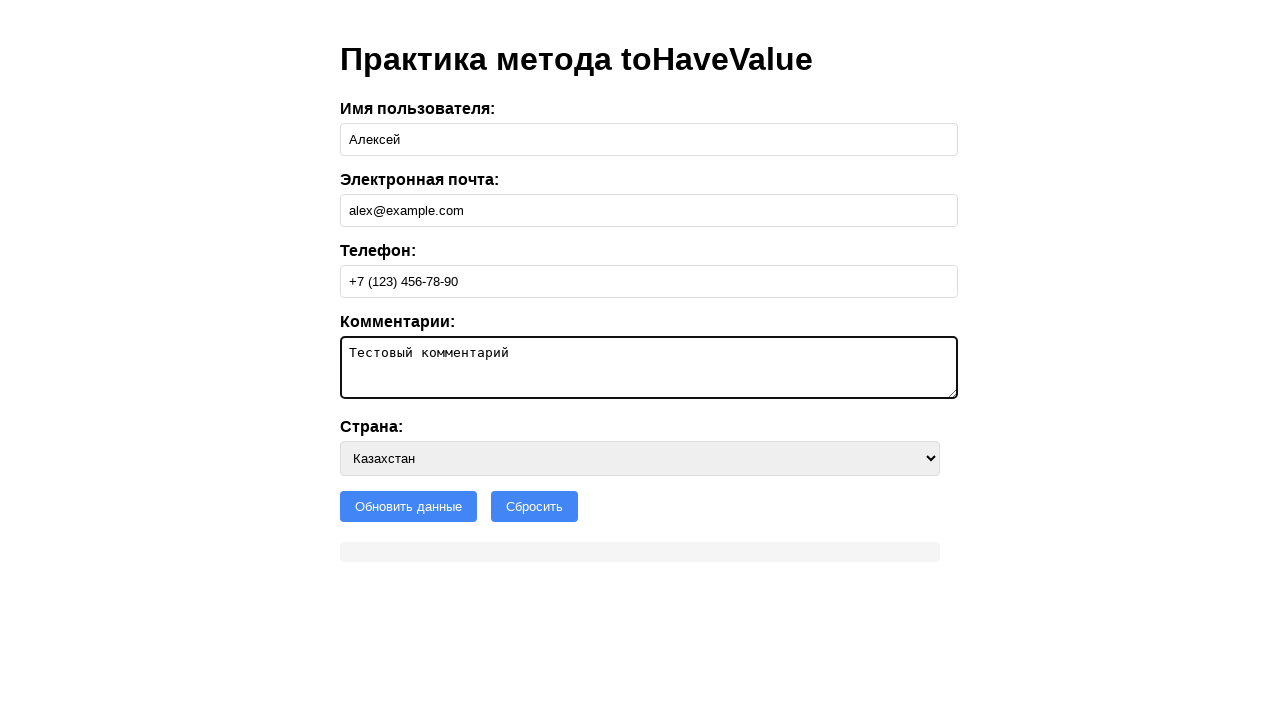

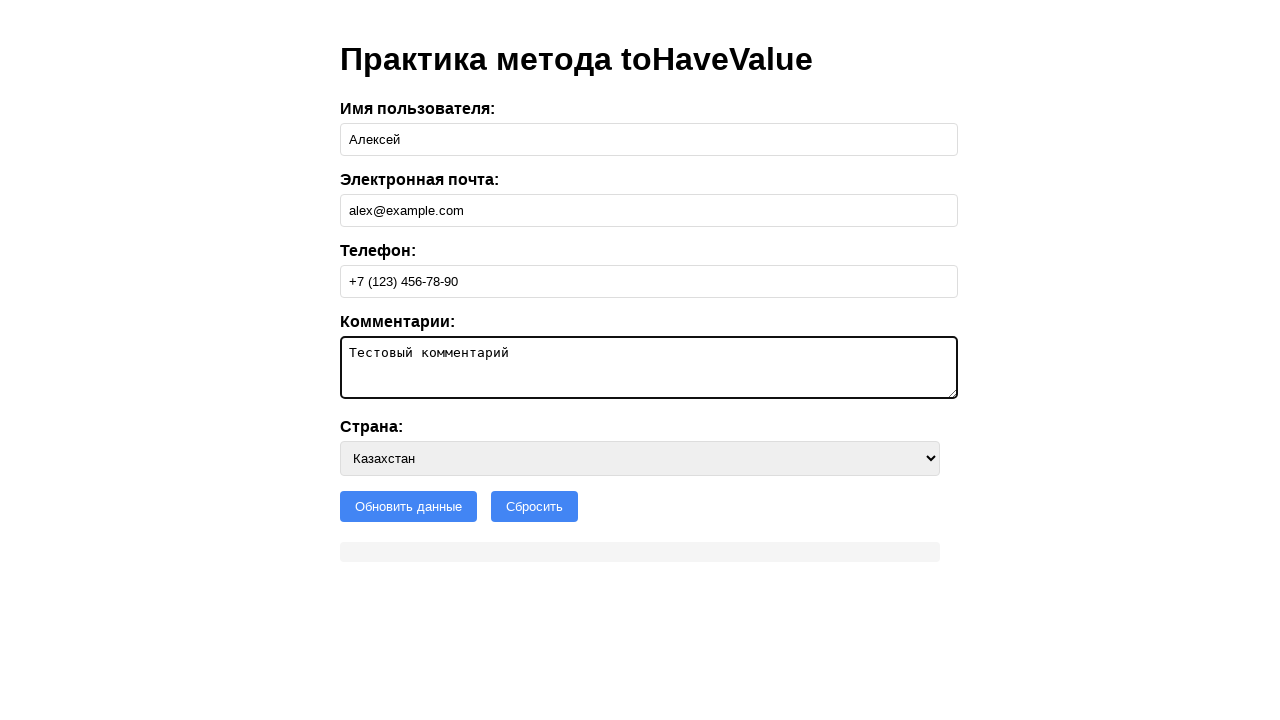